Tests form submission functionality on DemoQA by filling out a text box form with name, email, and address fields, then submitting and verifying the output is displayed.

Starting URL: https://demoqa.com/text-box

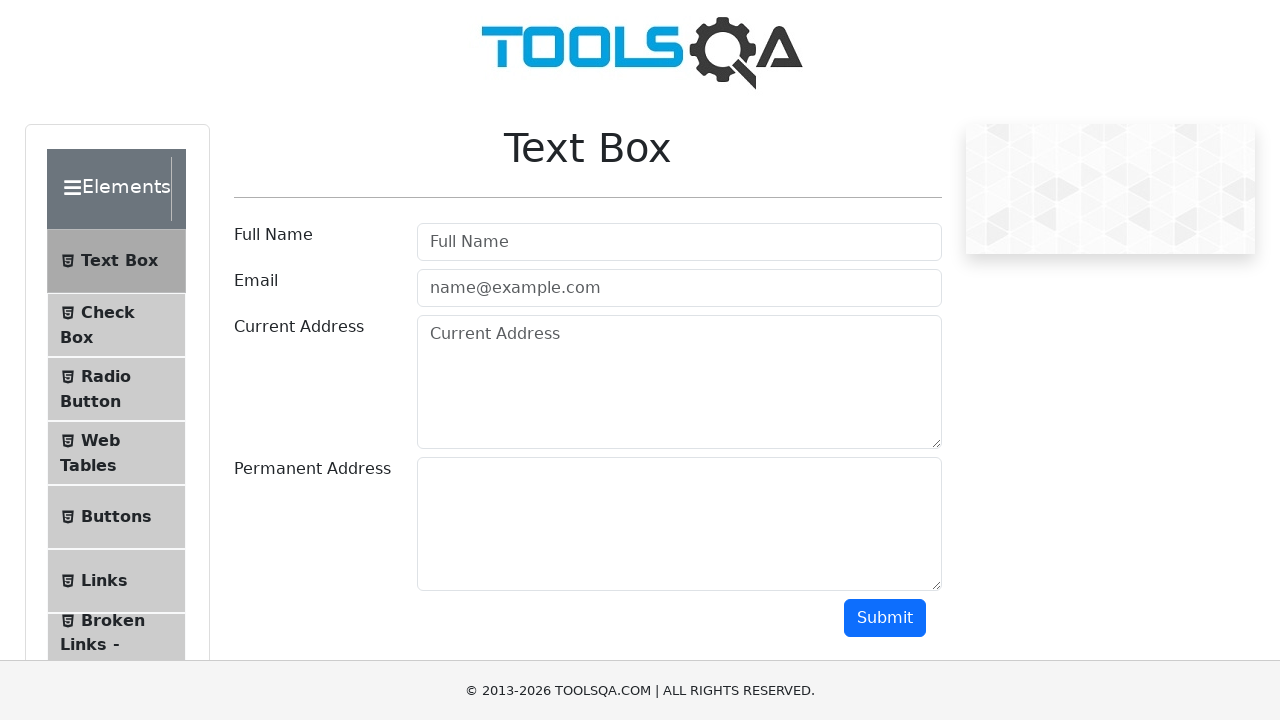

Filled name field with 'John Doe' on #userName
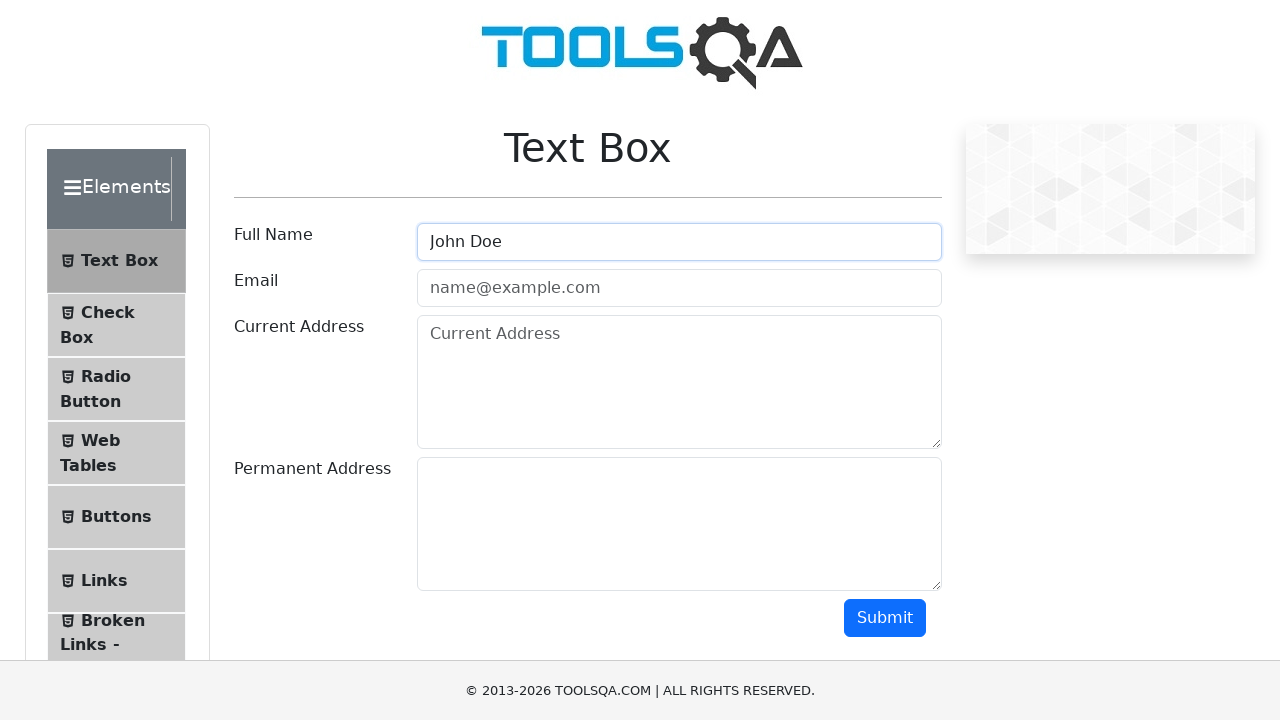

Filled email field with 'john.doe@example.com' on #userEmail
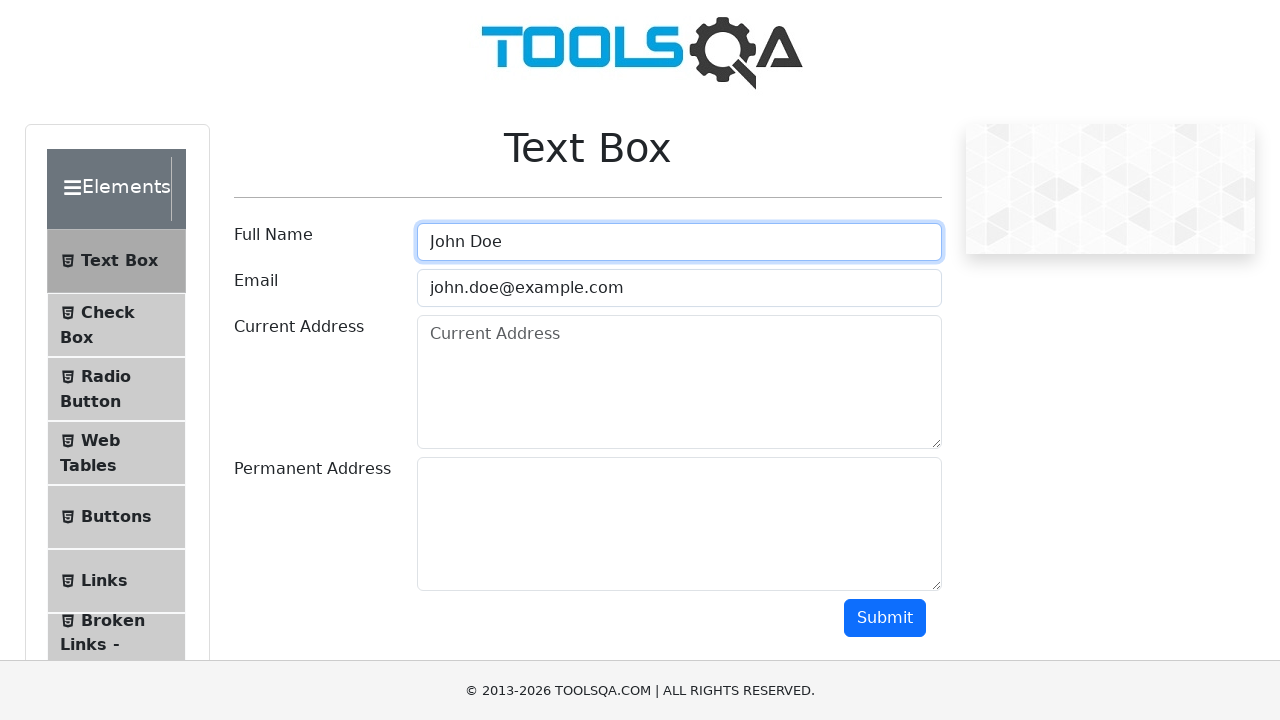

Filled current address field with '123 Main St, Anytown, USA' on #currentAddress
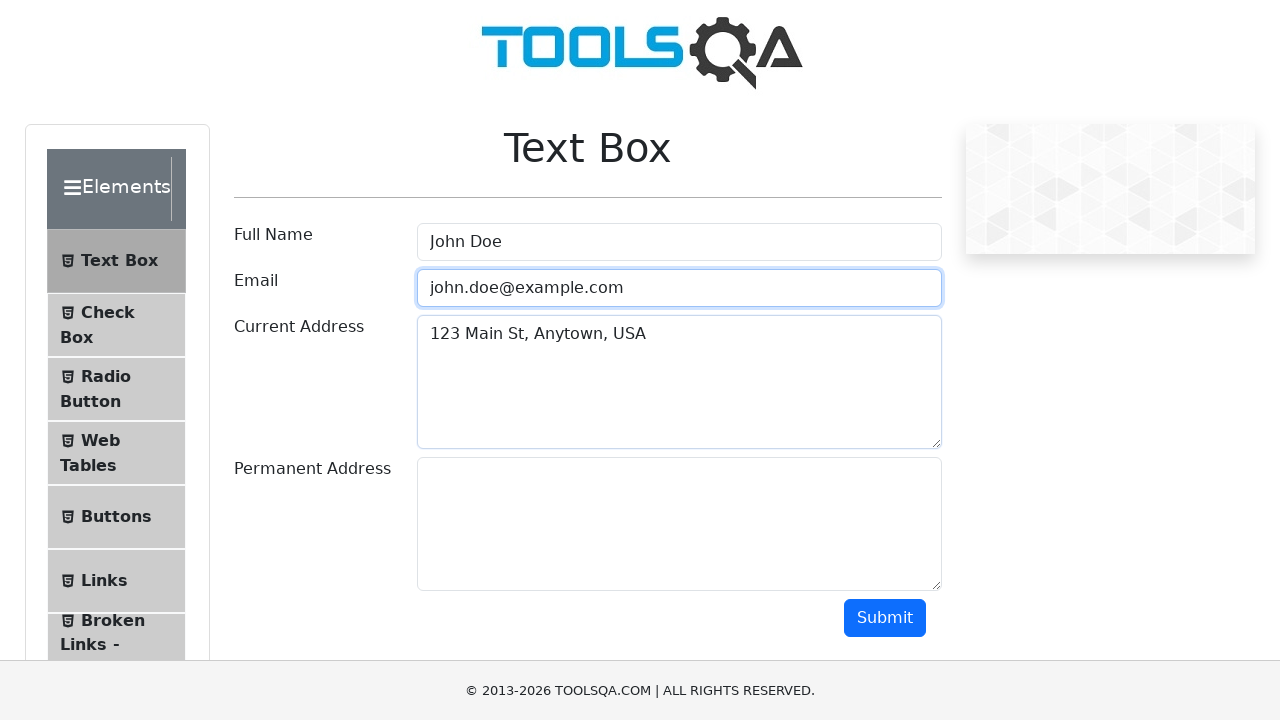

Filled permanent address field with '456 Oak Ave, Hometown, USA' on #permanentAddress
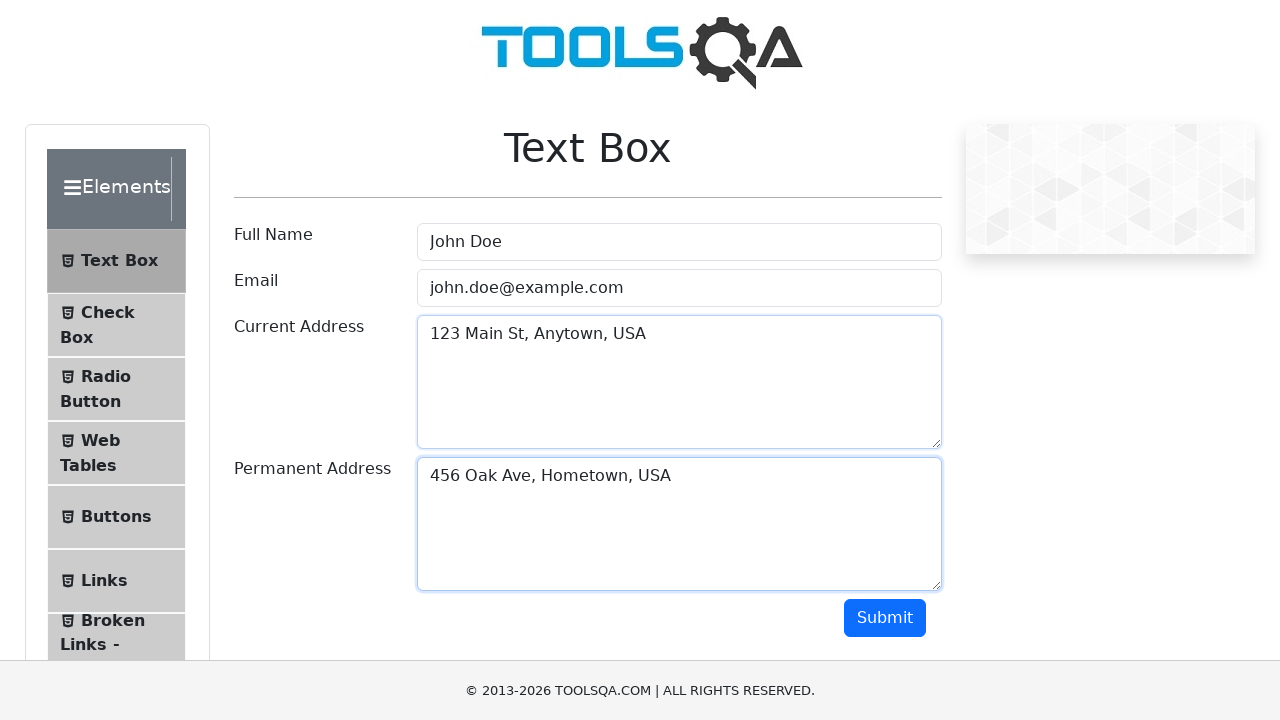

Clicked submit button to submit the form at (885, 618) on #submit
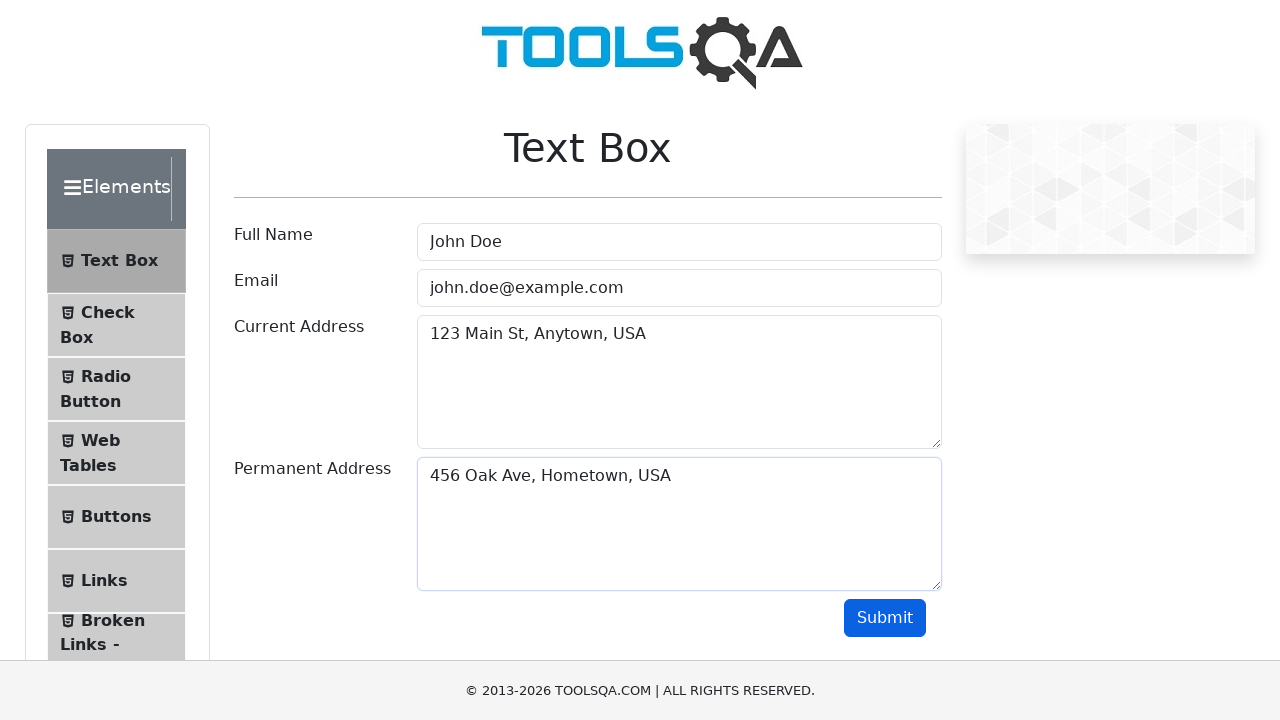

Form output section loaded successfully
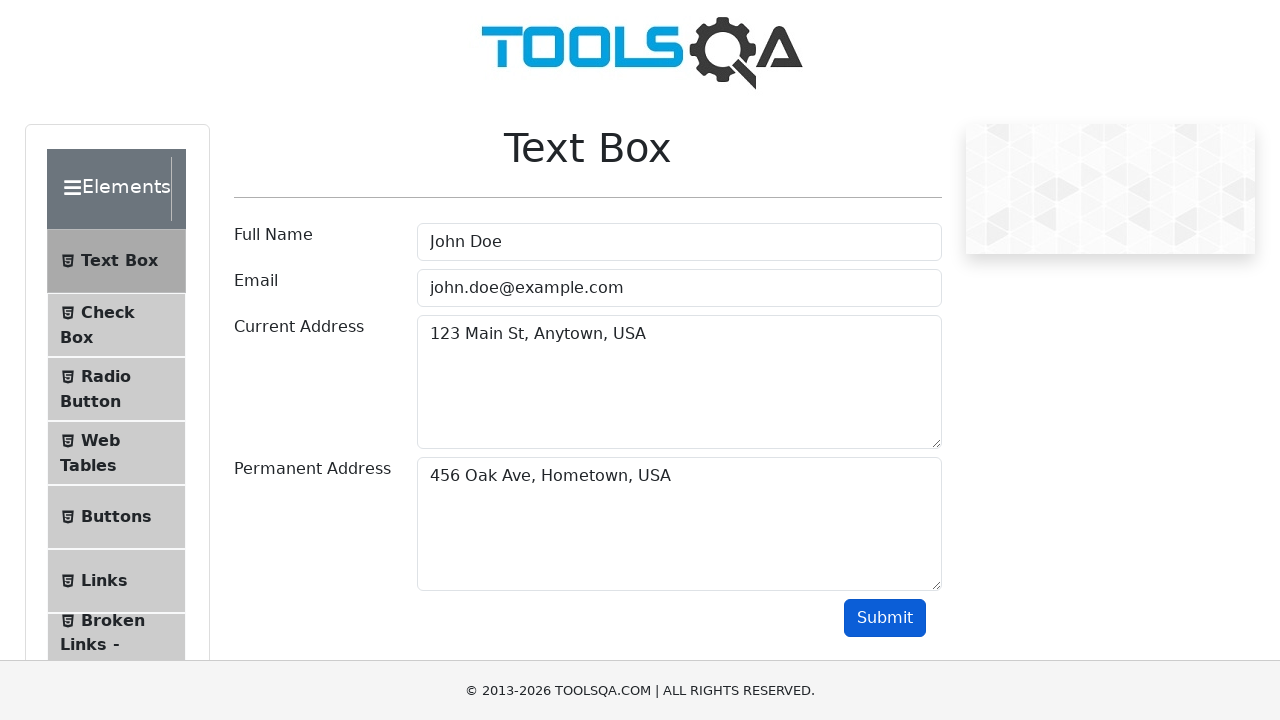

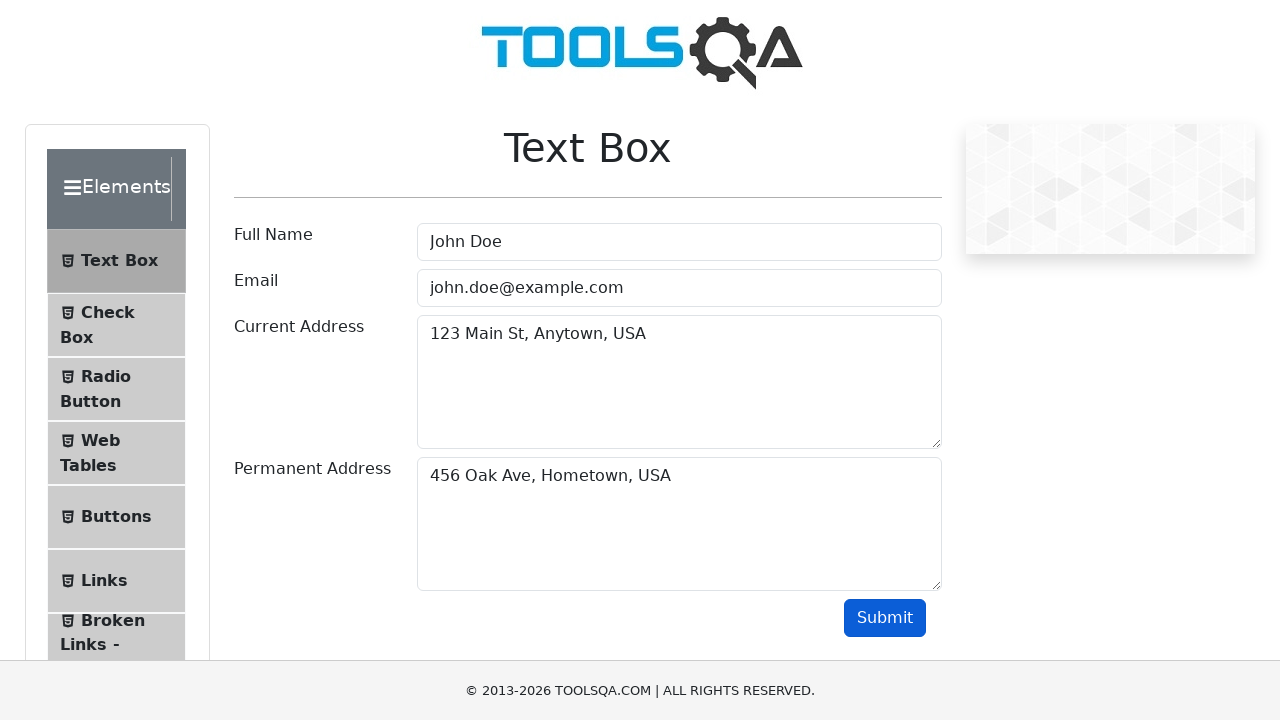